Tests keyboard input functionality by typing text, using special keys like space and backspace in an input field

Starting URL: https://sahitest.com/demo/label.htm

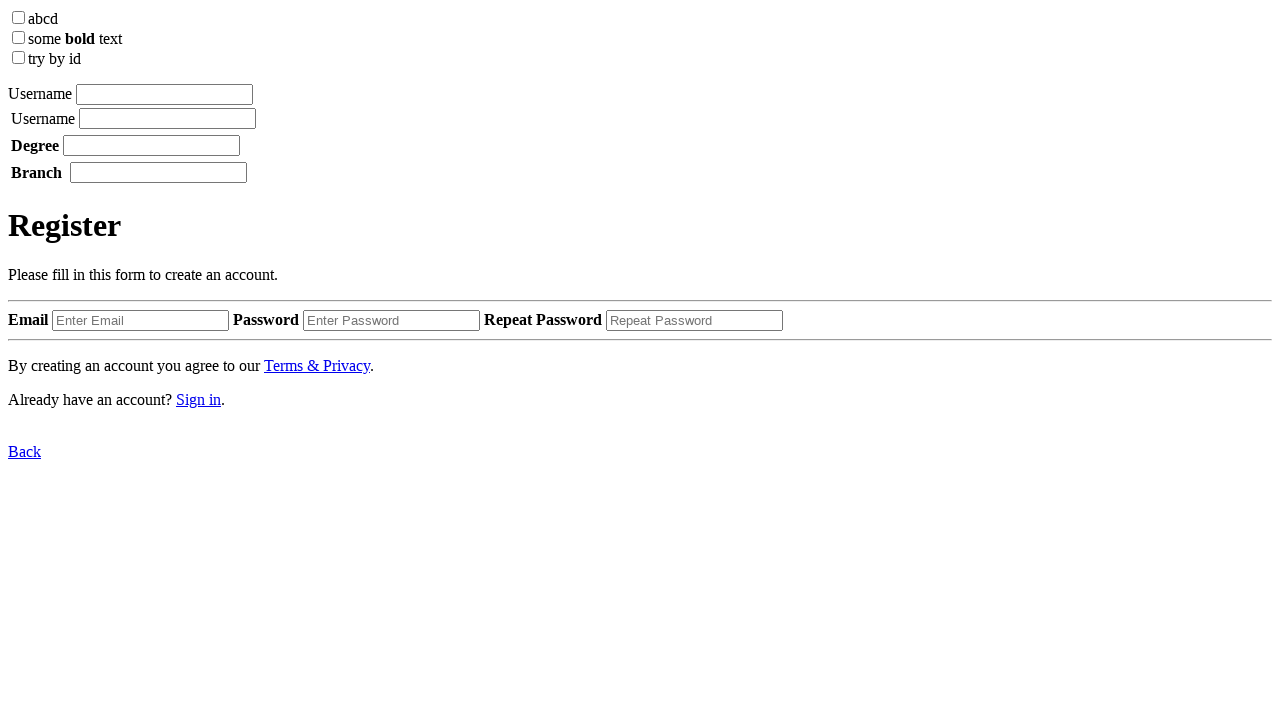

Clicked on input field at (164, 94) on xpath=/html/body/label[1]/input
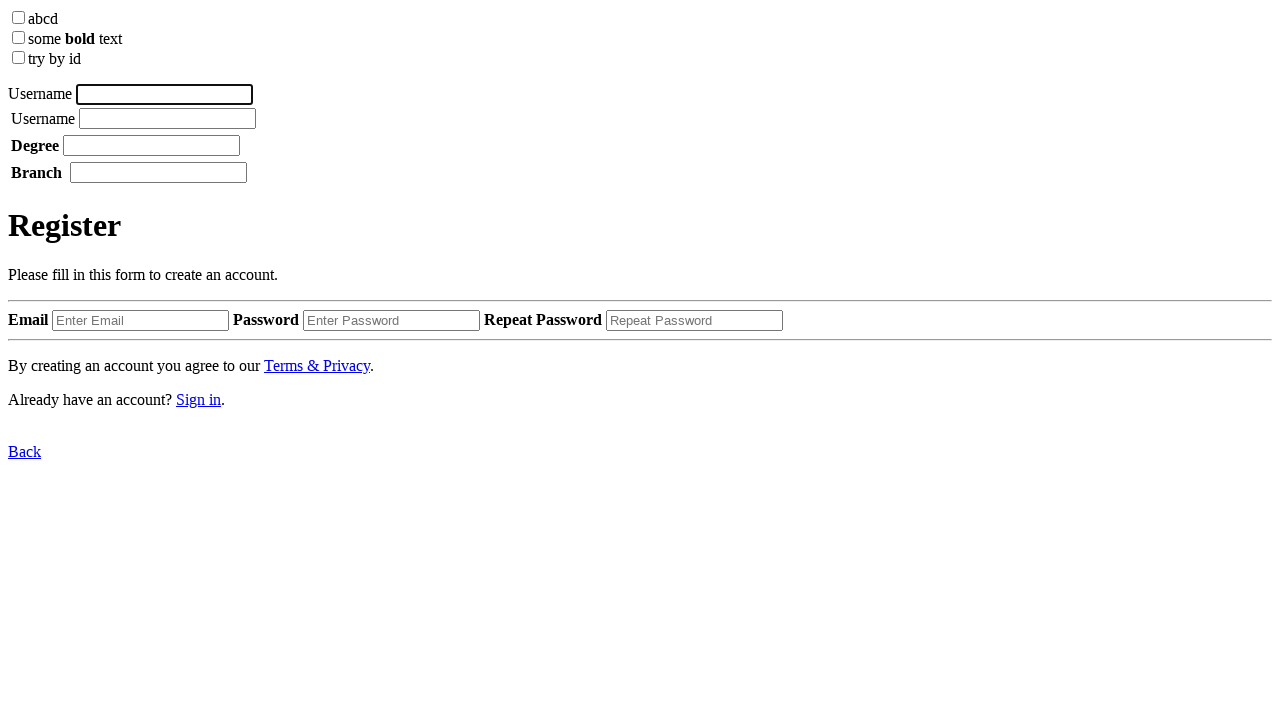

Typed 'APPLE1' into input field
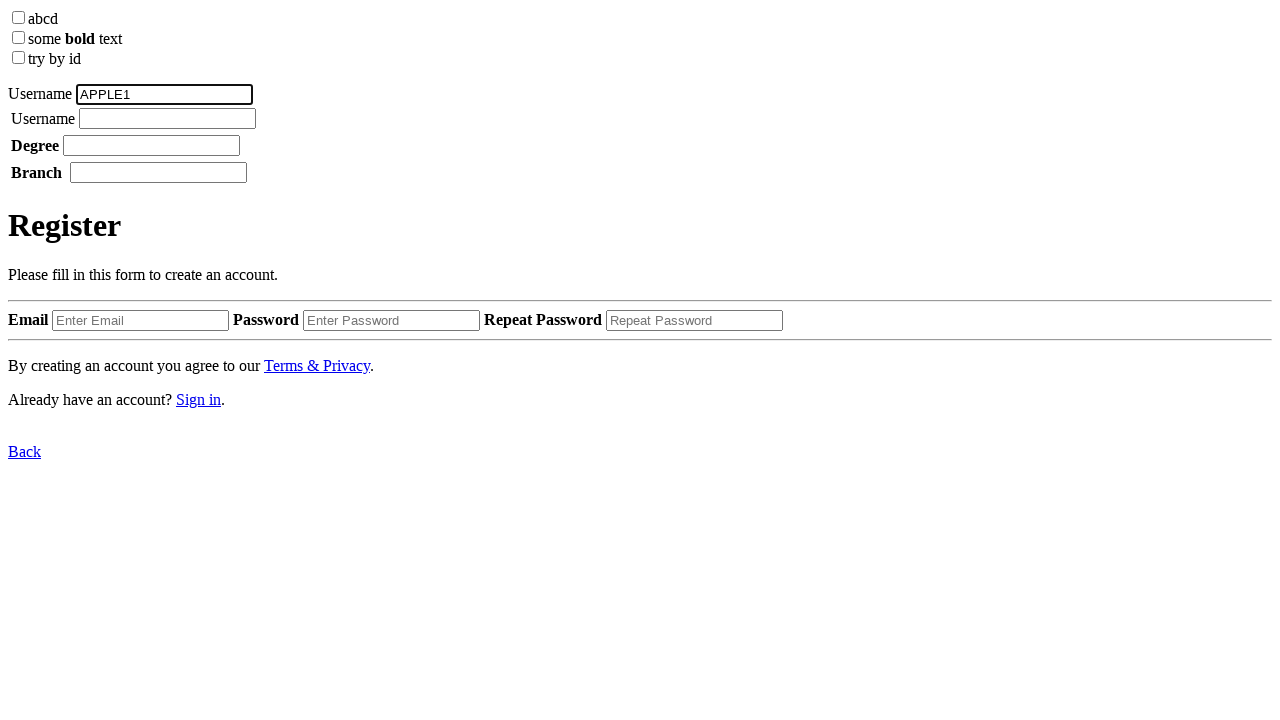

Waited 1000ms after typing
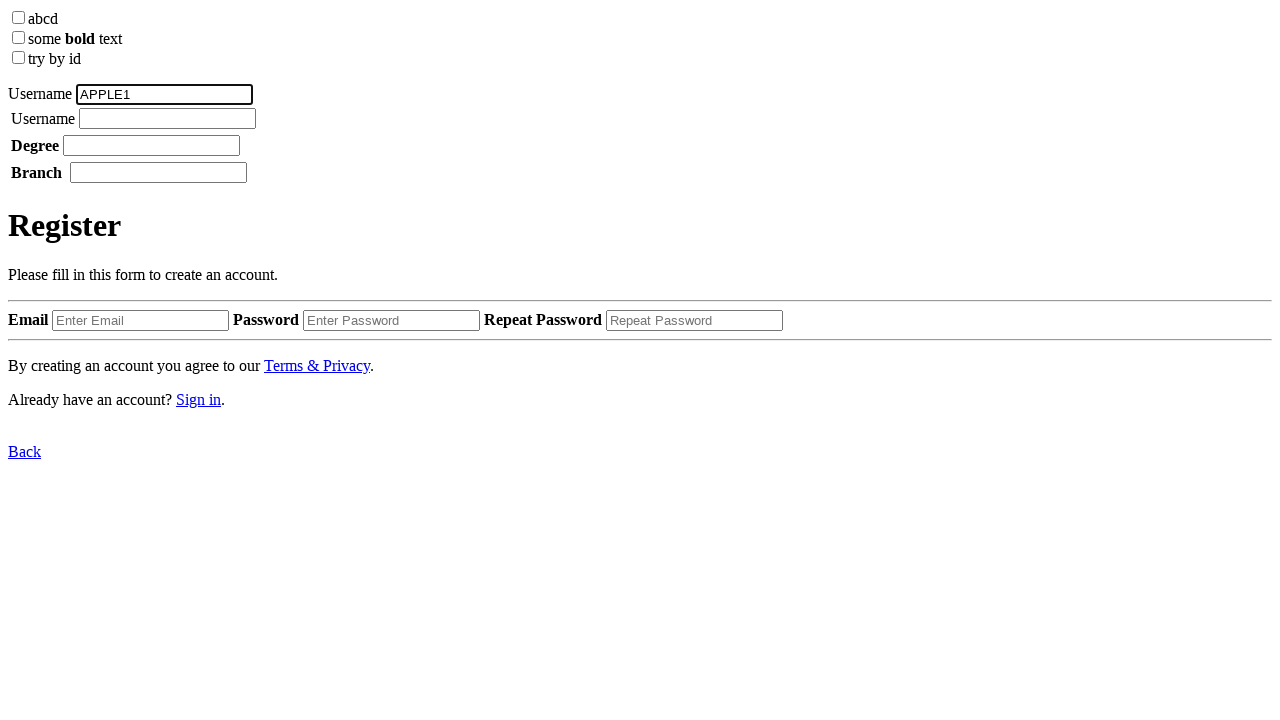

Pressed Space key
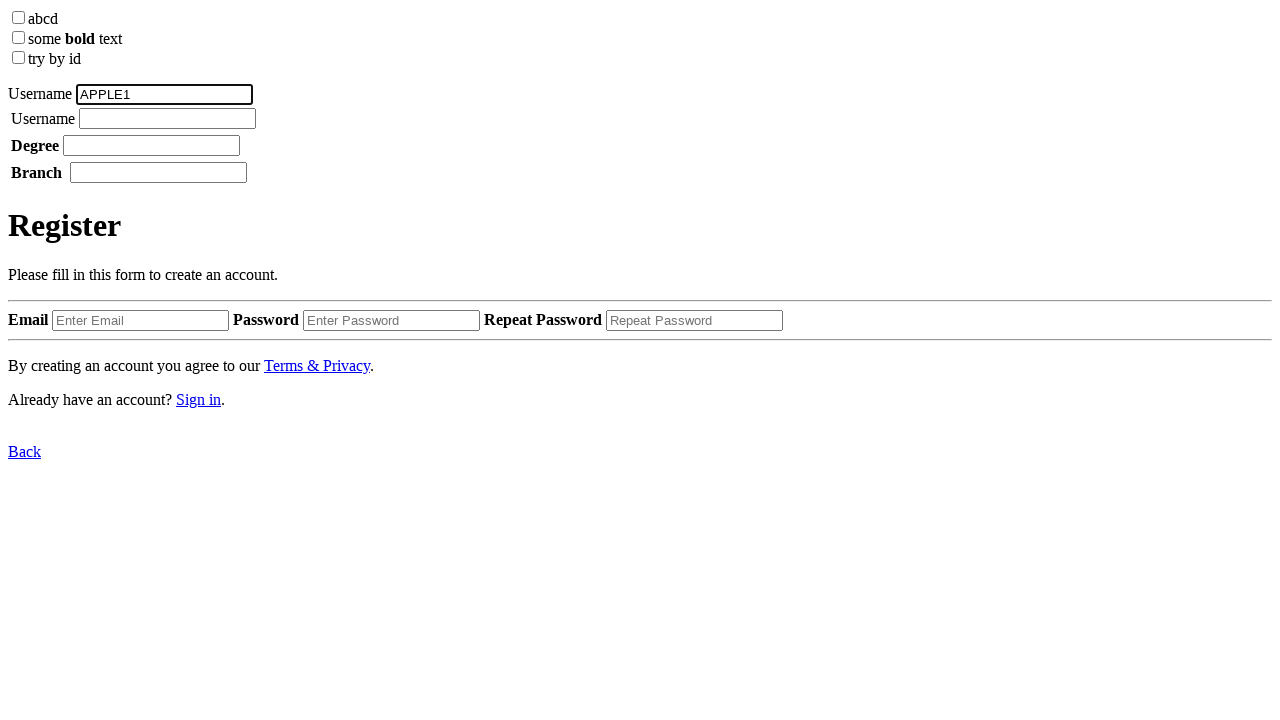

Waited 1000ms after space press
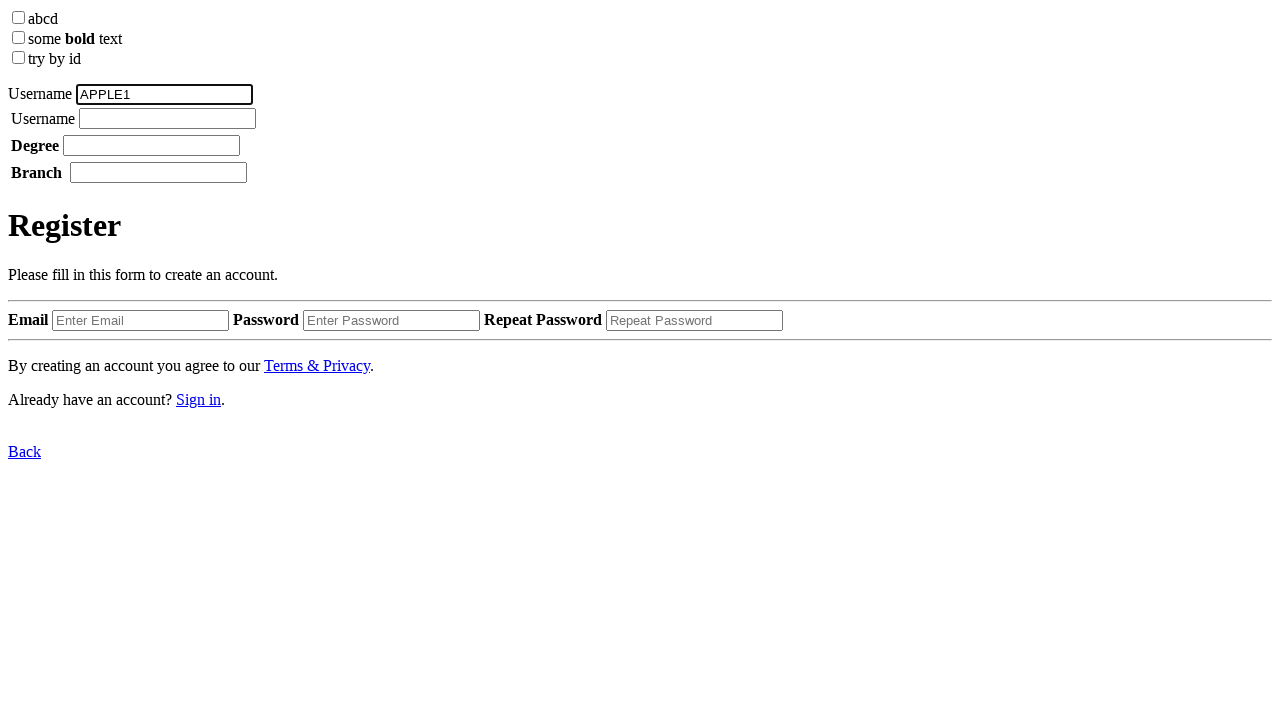

Typed '23' into input field
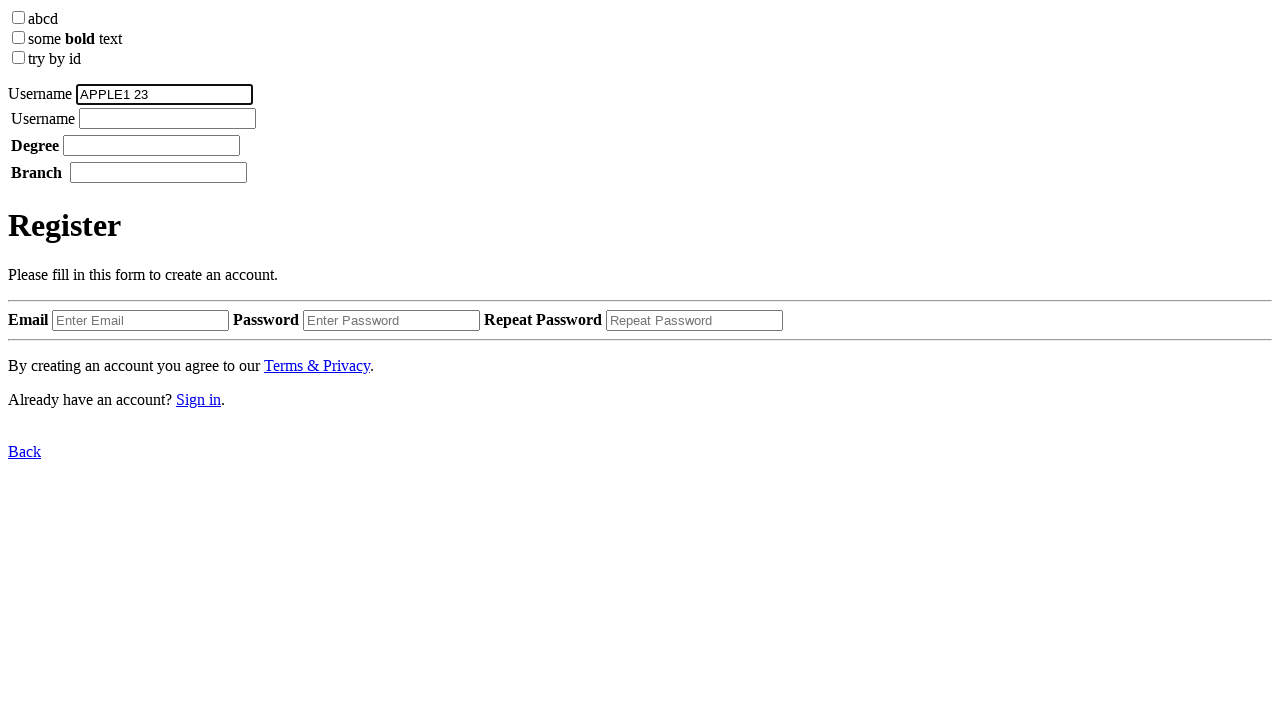

Waited 1000ms after typing
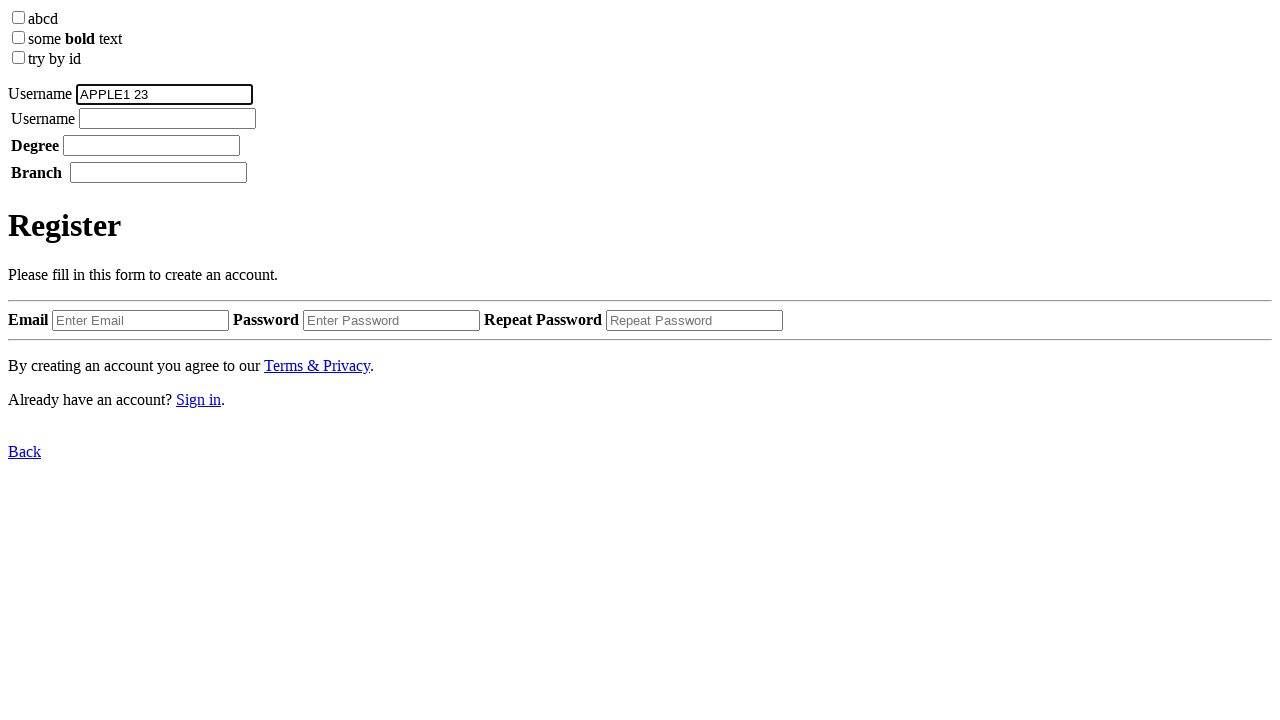

Pressed Backspace key
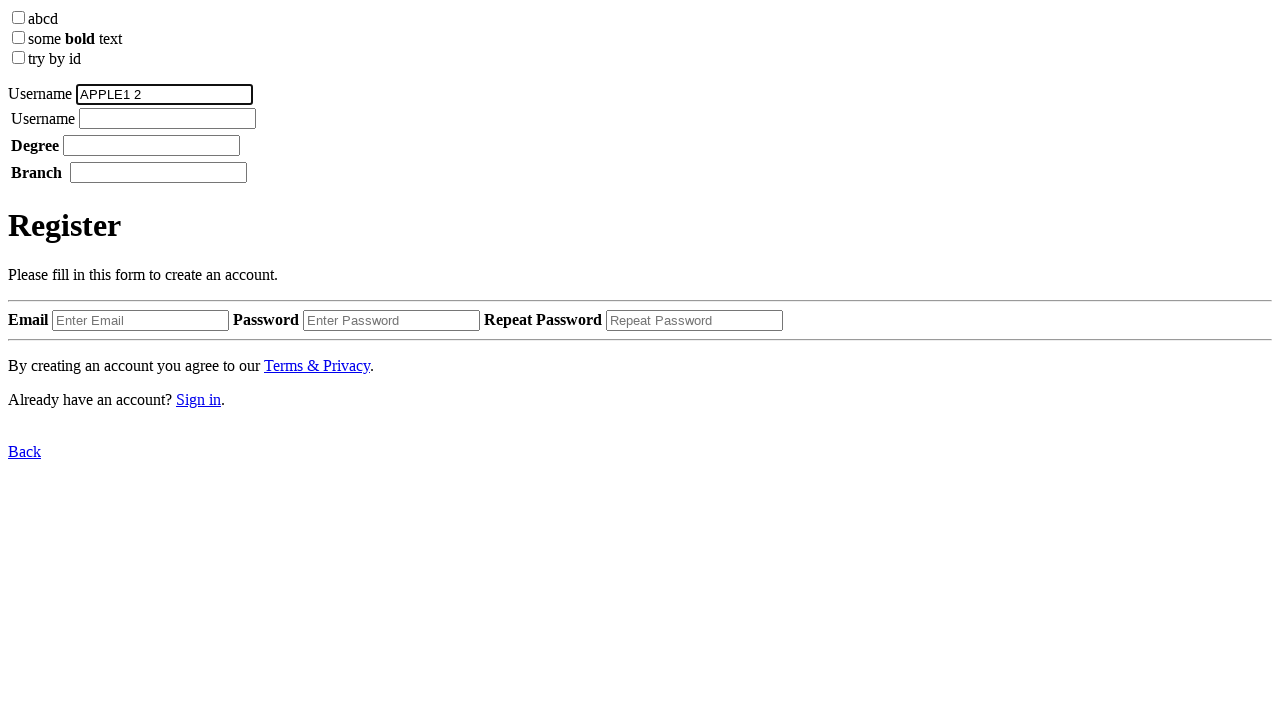

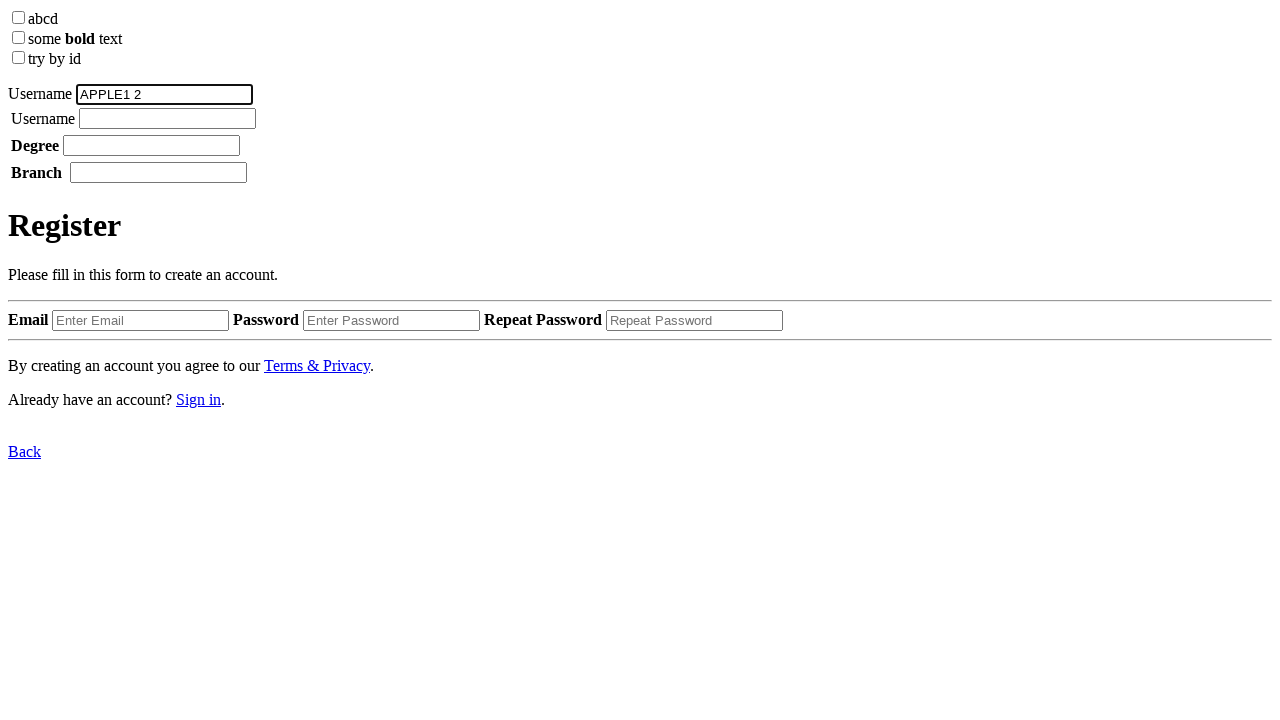